Solves a mathematical captcha by extracting a value from an image attribute, calculating a result, and submitting a form with checkbox and radio button selections

Starting URL: http://suninjuly.github.io/get_attribute.html

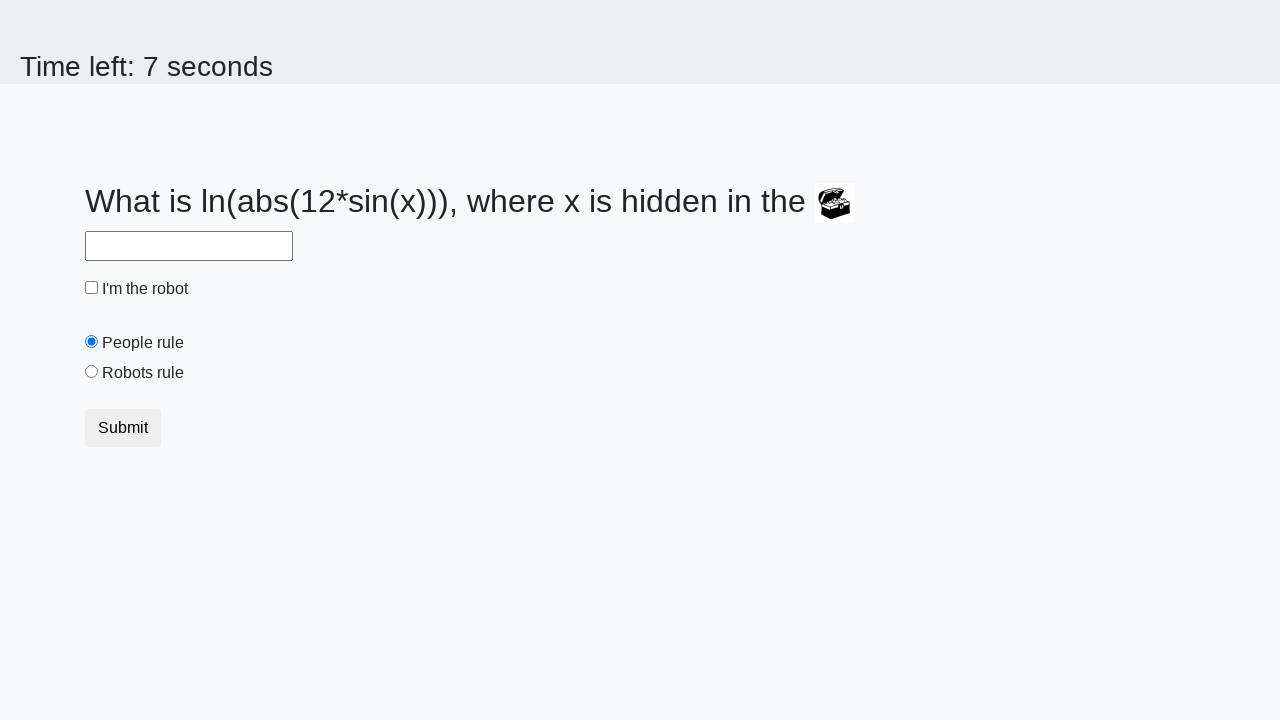

Retrieved valuex attribute from treasure image
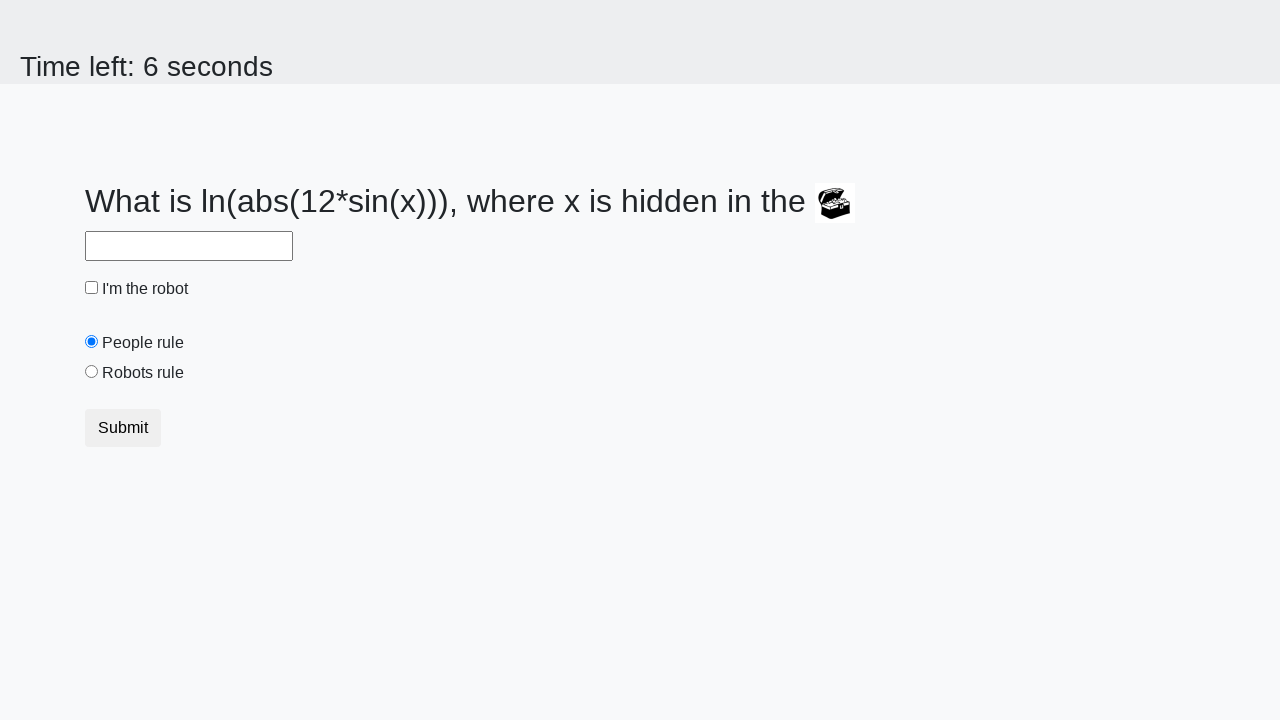

Calculated mathematical captcha result using formula: log(abs(12*sin(x)))
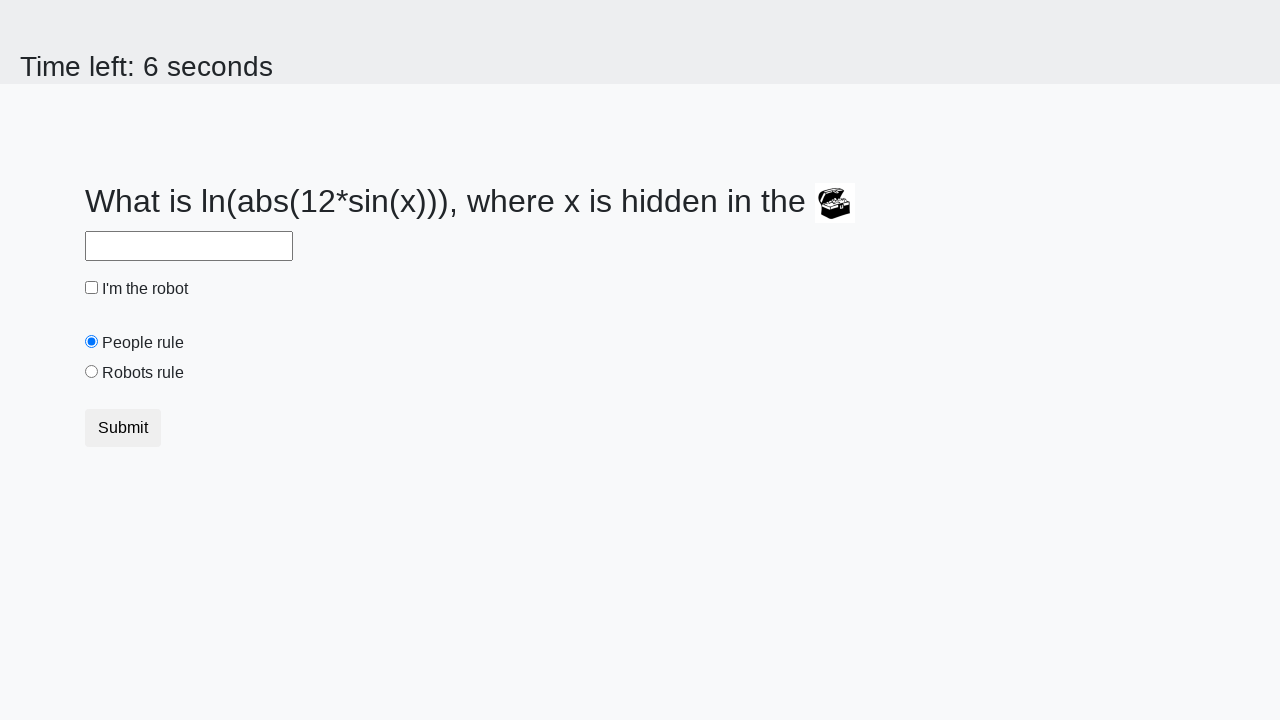

Filled answer field with calculated result on #answer
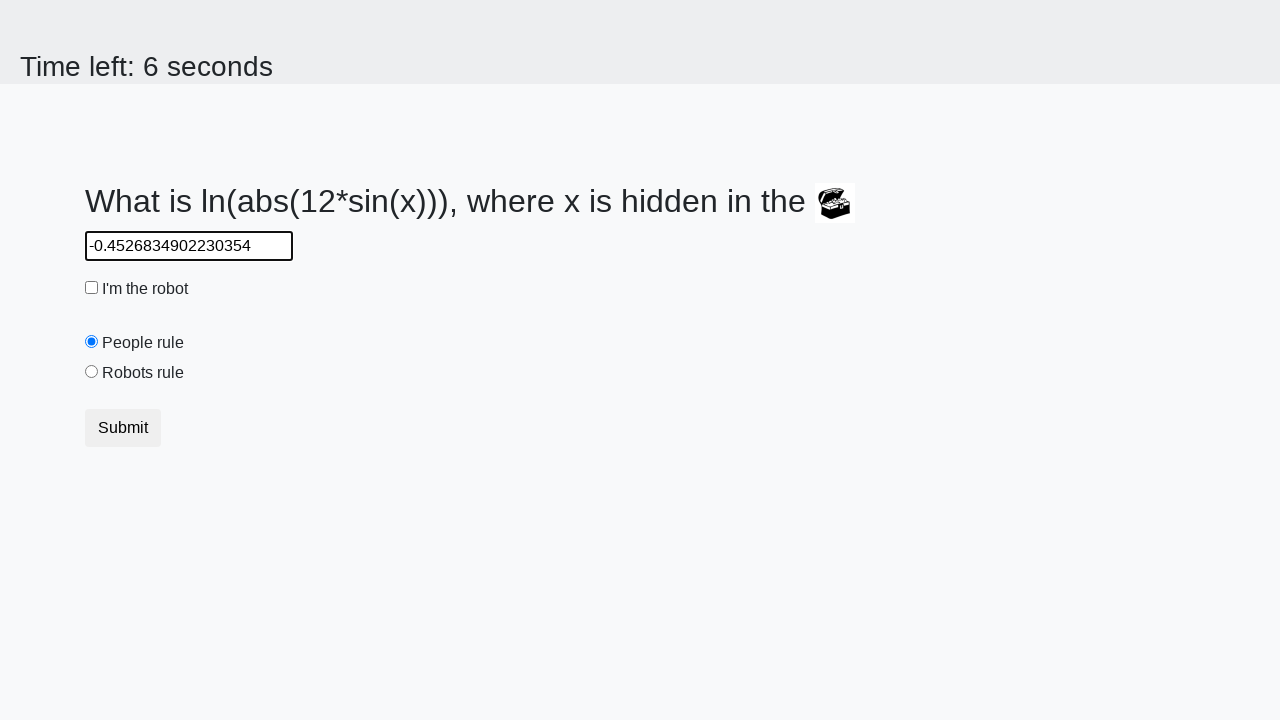

Clicked robot checkbox at (92, 288) on #robotCheckbox
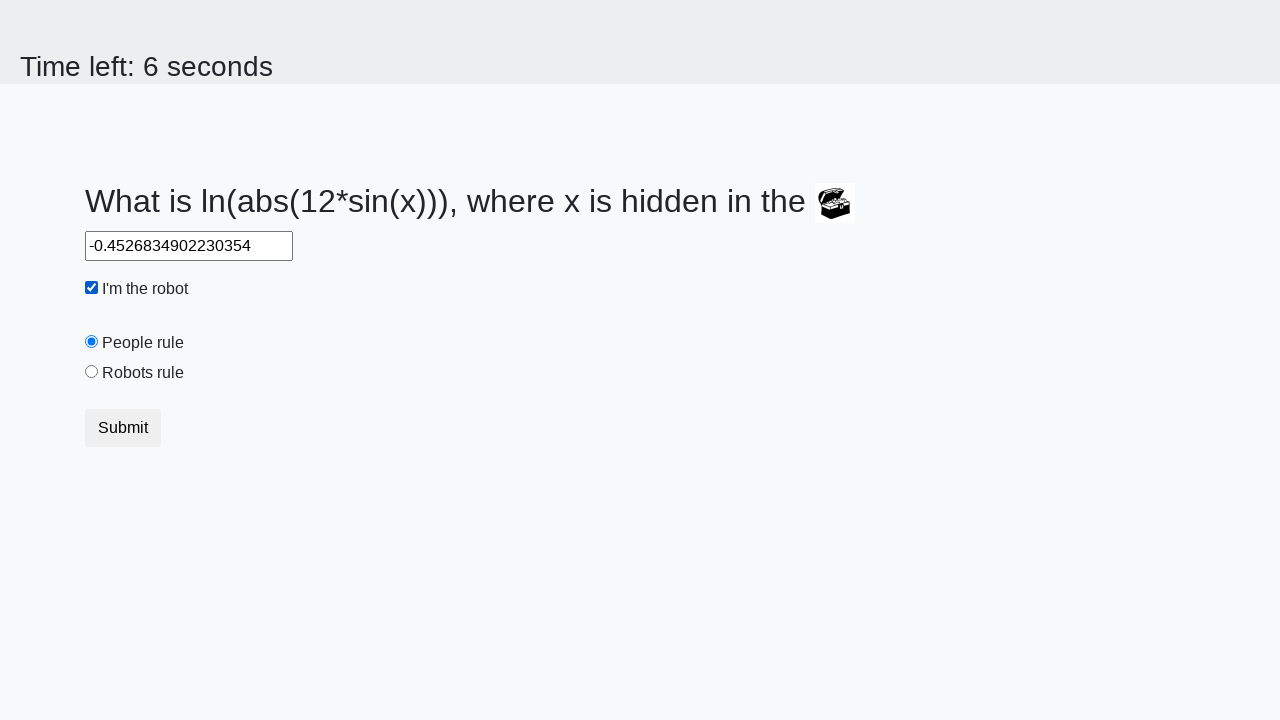

Clicked 'robots rule' radio button at (92, 372) on #robotsRule
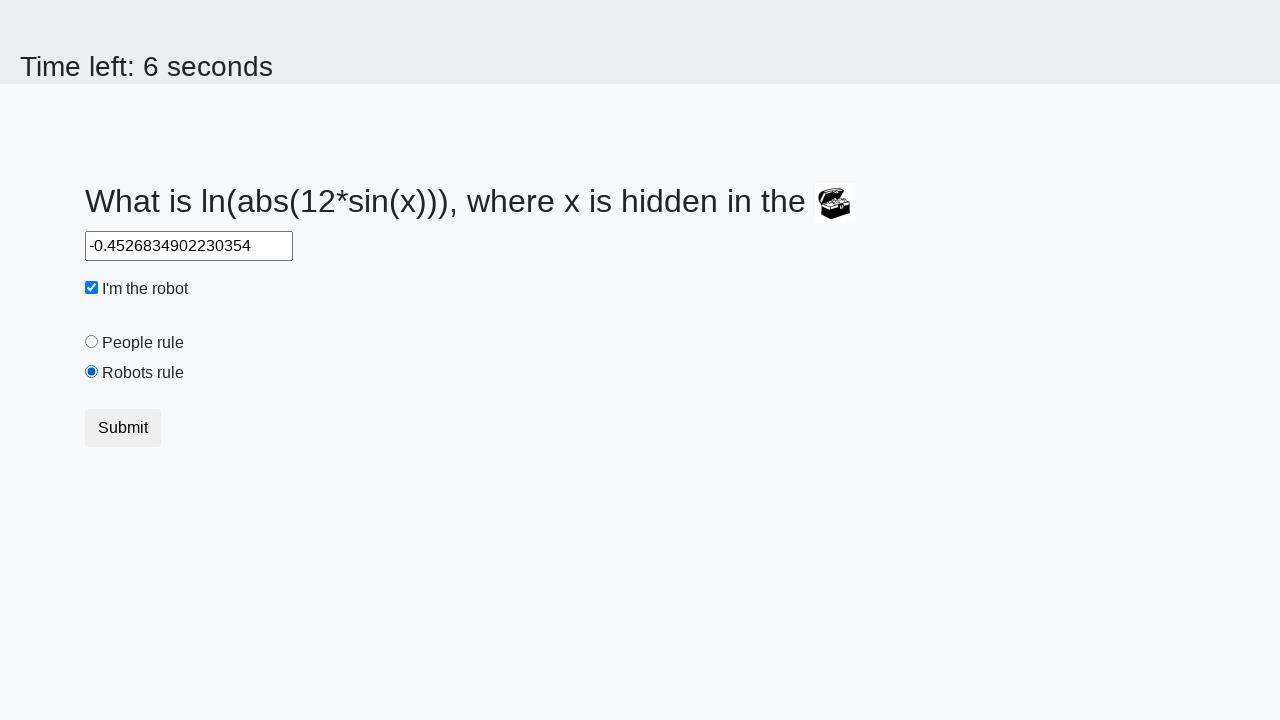

Clicked submit button to complete form at (123, 428) on .btn.btn-default
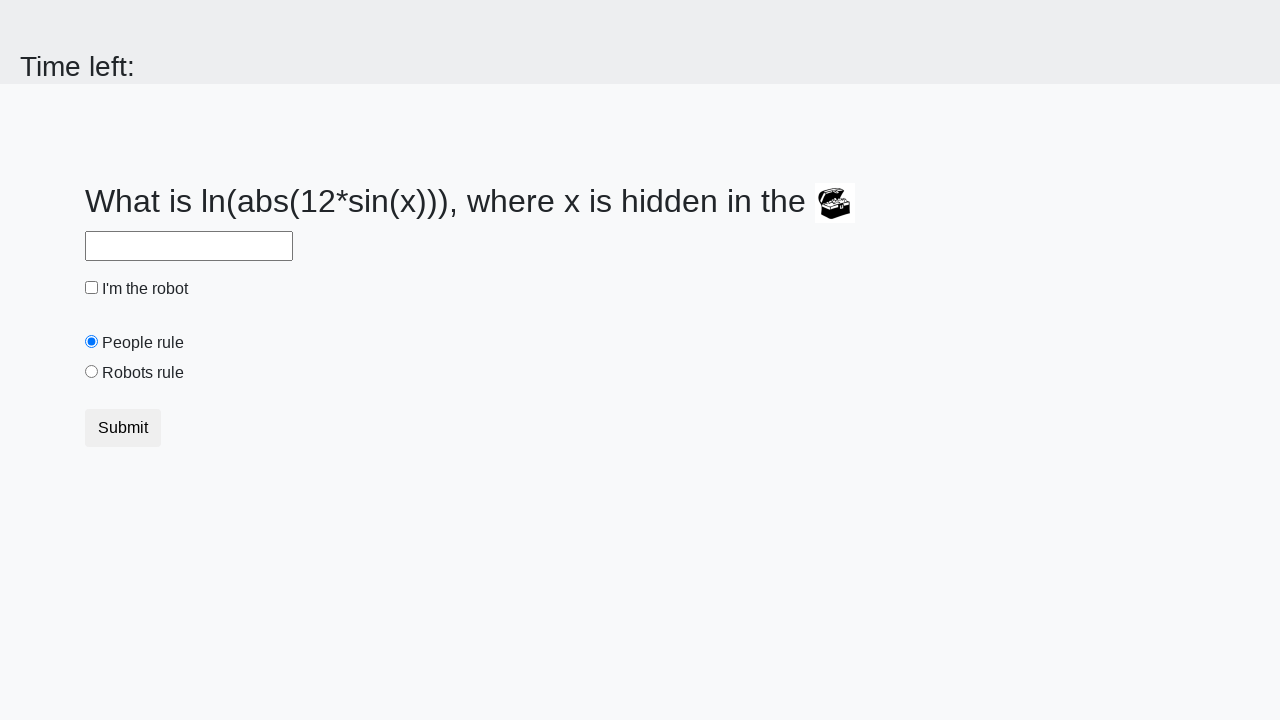

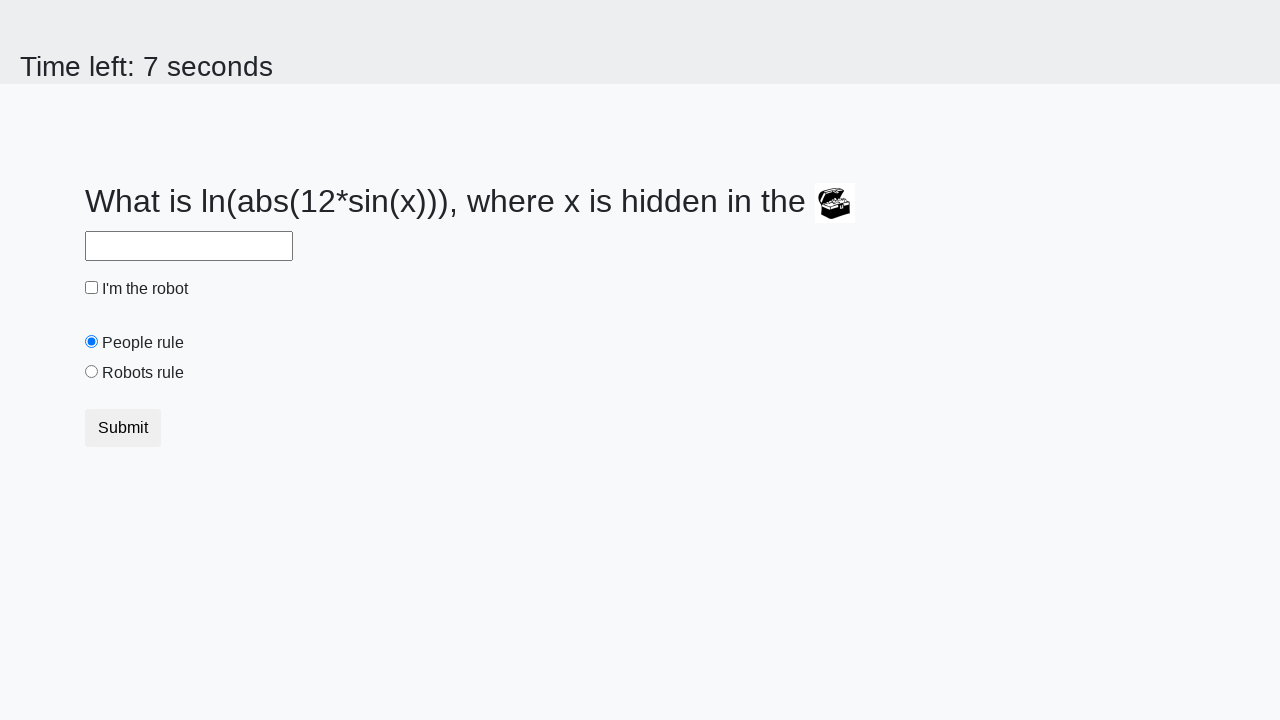